Tests date picker functionality on AbhiBus booking site by selecting a specific date from the calendar widget

Starting URL: https://www.abhibus.com/bus-ticket-booking

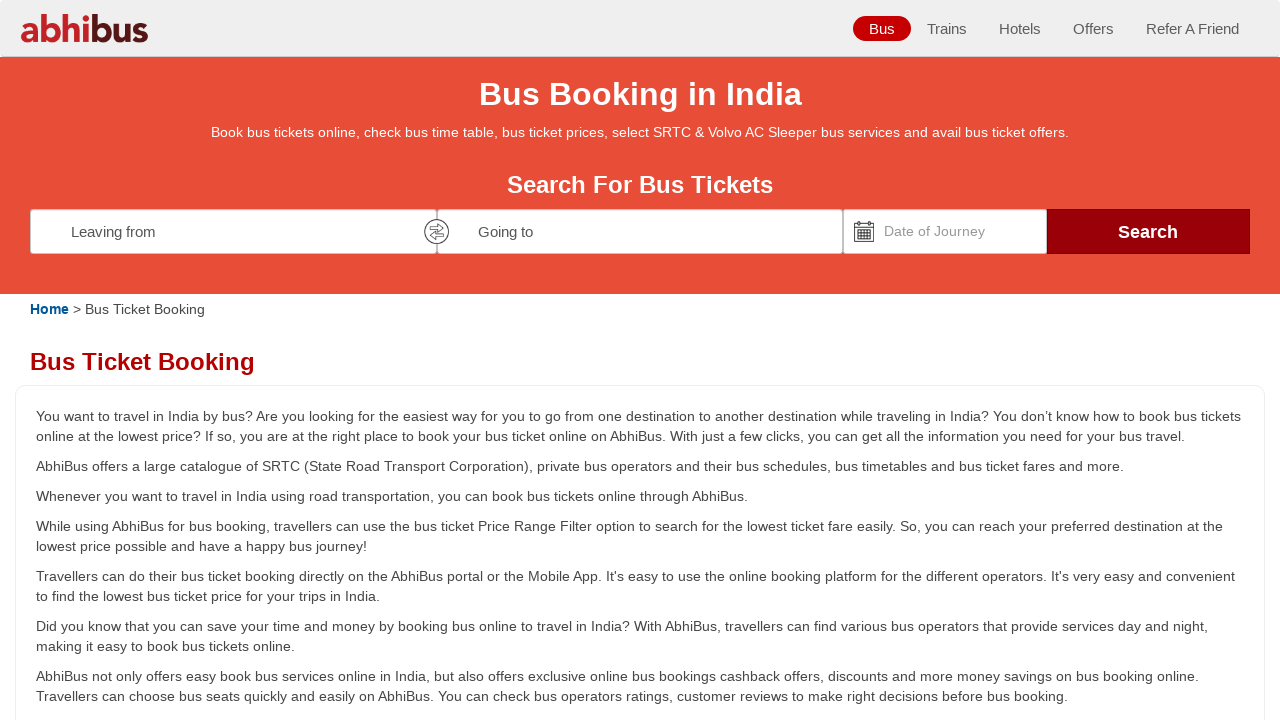

Clicked on date picker to open calendar widget at (945, 231) on #datepicker1
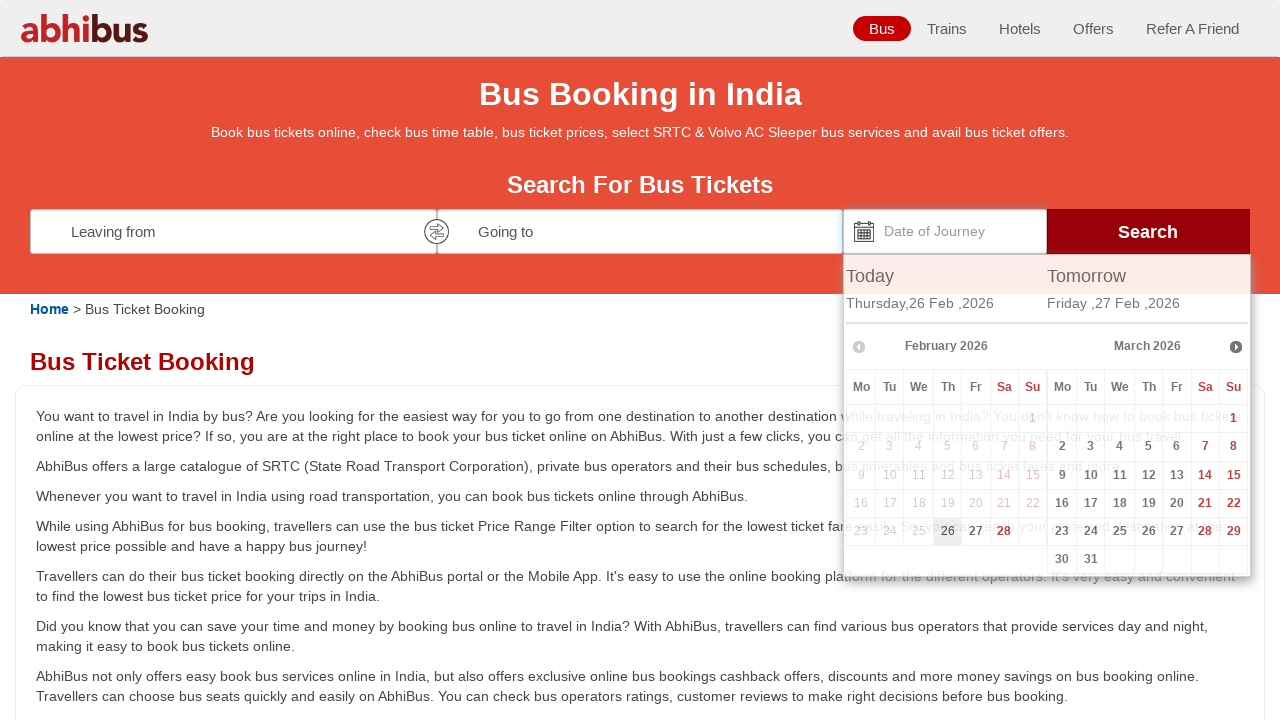

Calendar widget loaded and is visible
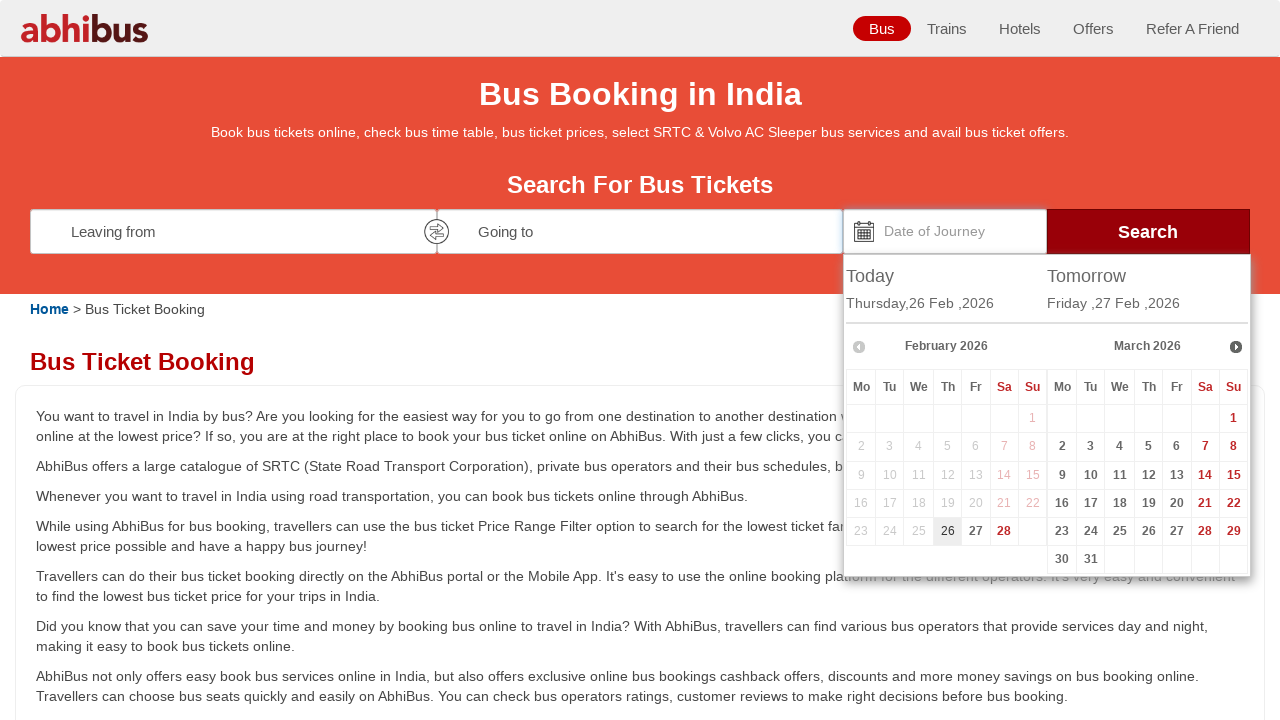

Retrieved current month from calendar
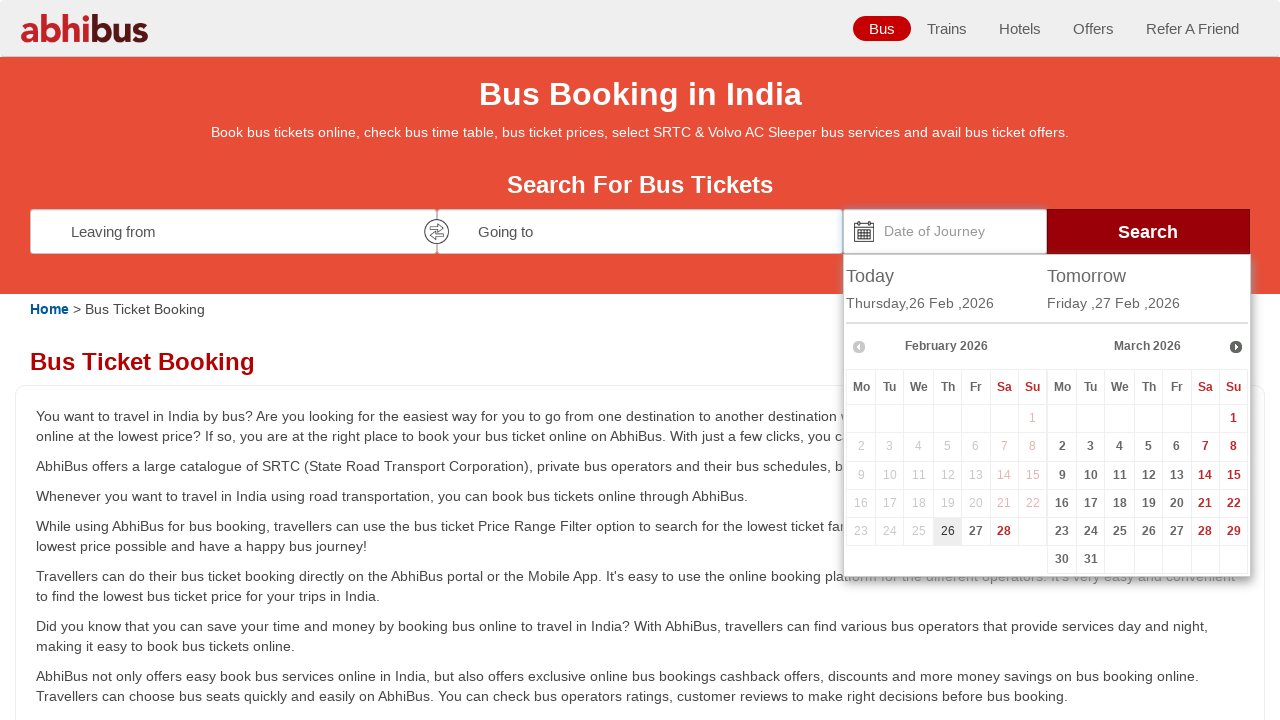

Retrieved current year from calendar
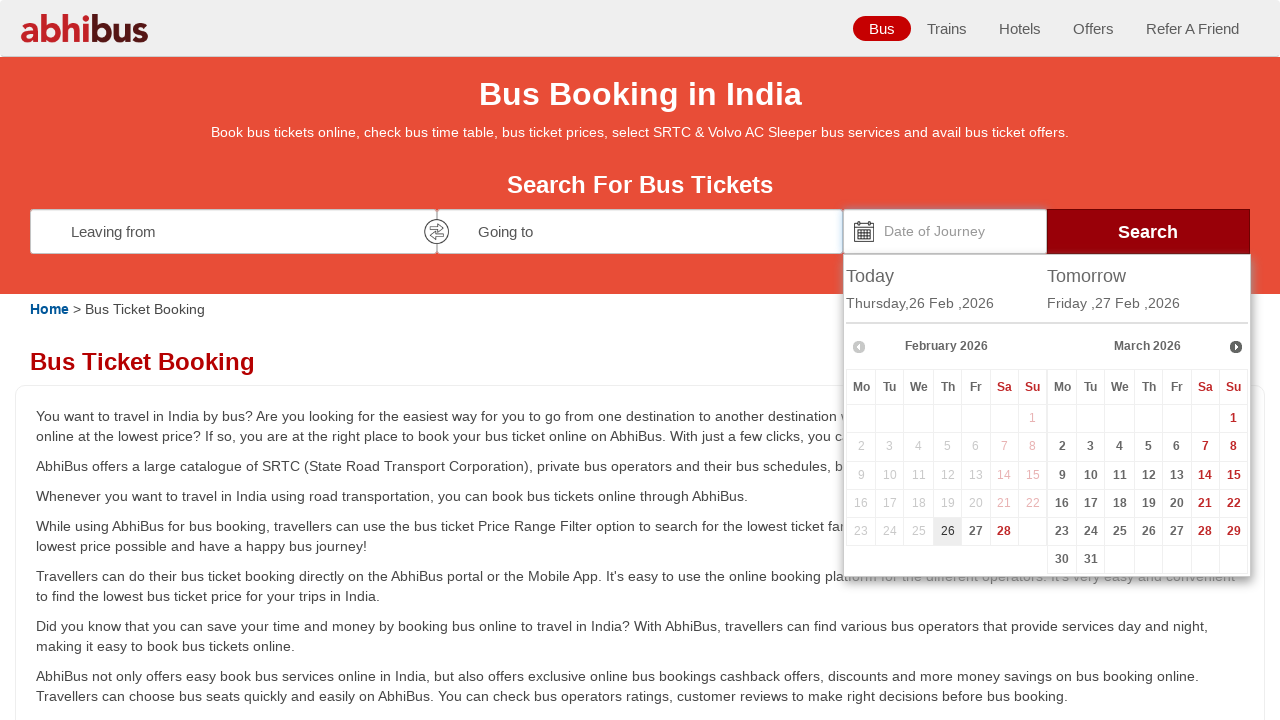

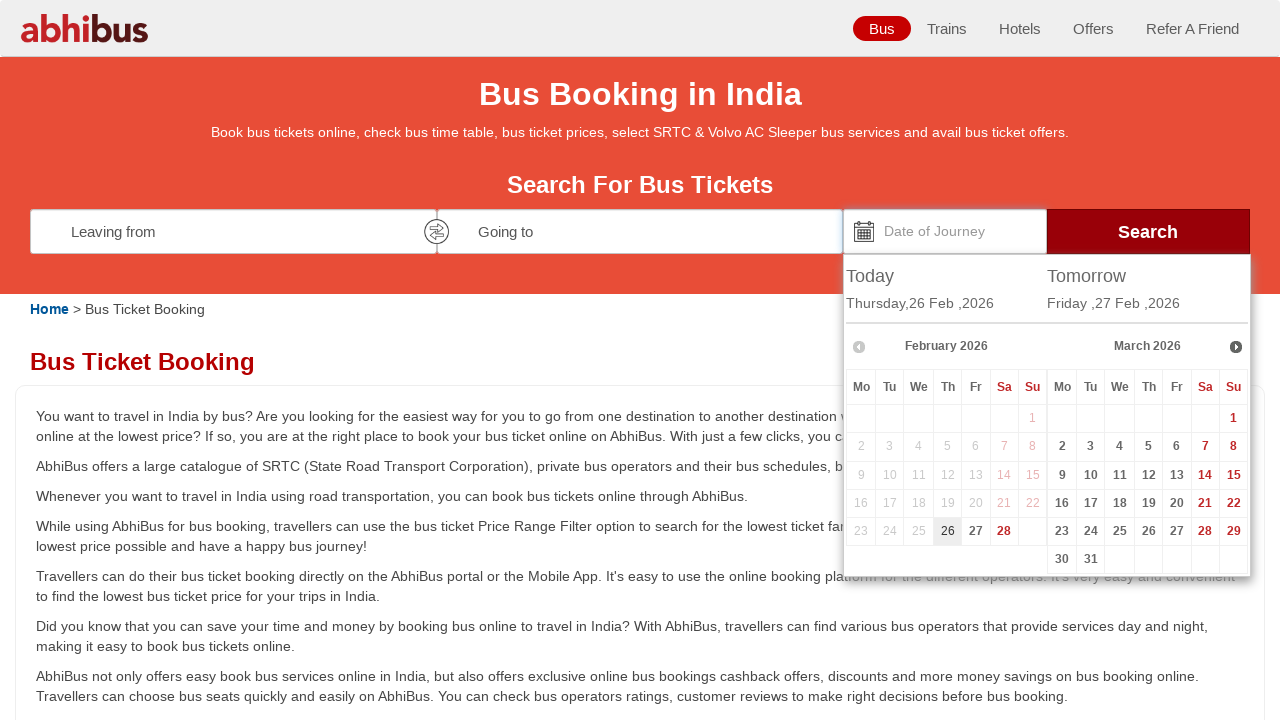